Tests an e-commerce checkout flow by searching for a product, adding Cashews to cart, proceeding to checkout, selecting a country, agreeing to terms, and placing an order.

Starting URL: https://rahulshettyacademy.com/seleniumPractise/#/

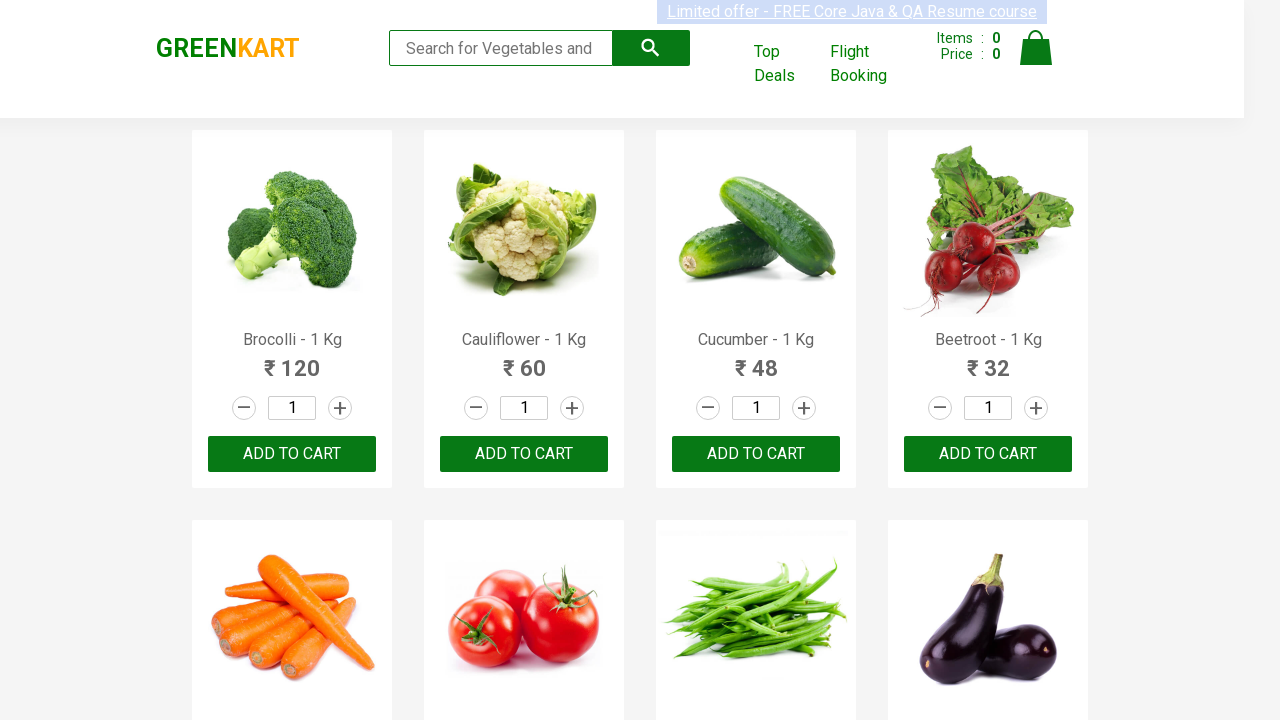

Filled search field with 'ca' to find Cashews on .search-keyword
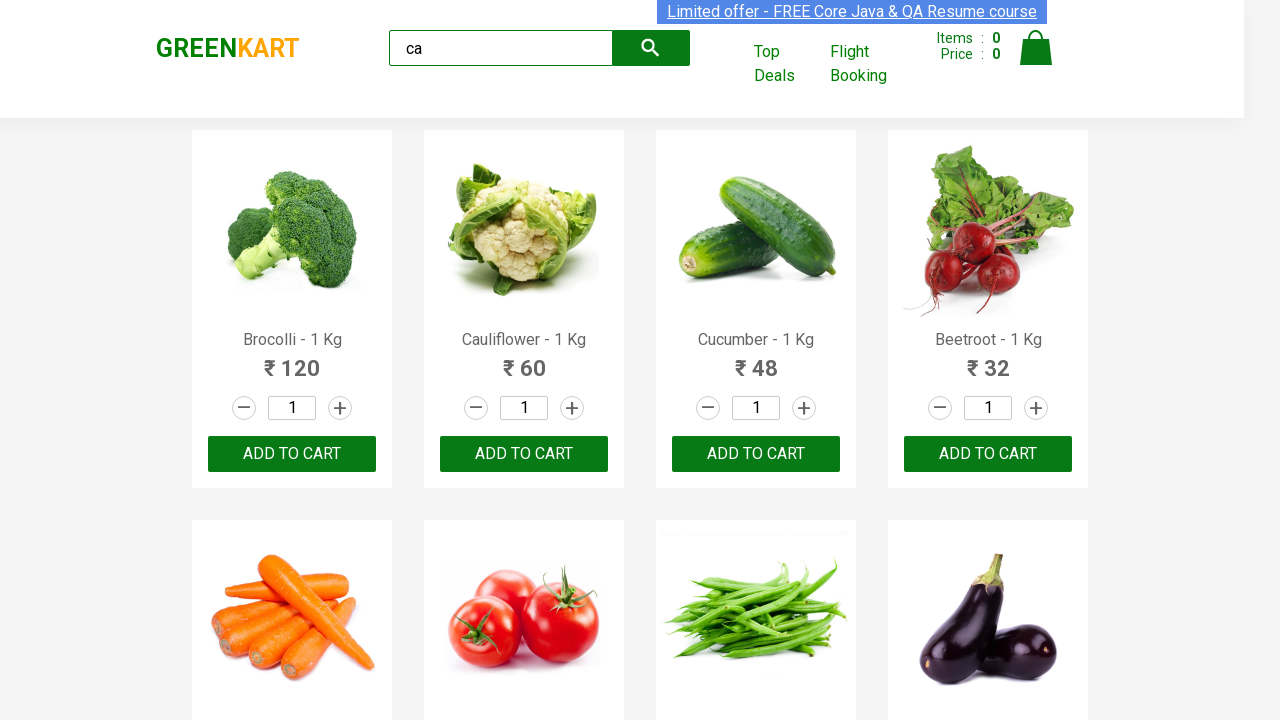

Waited for search results to load
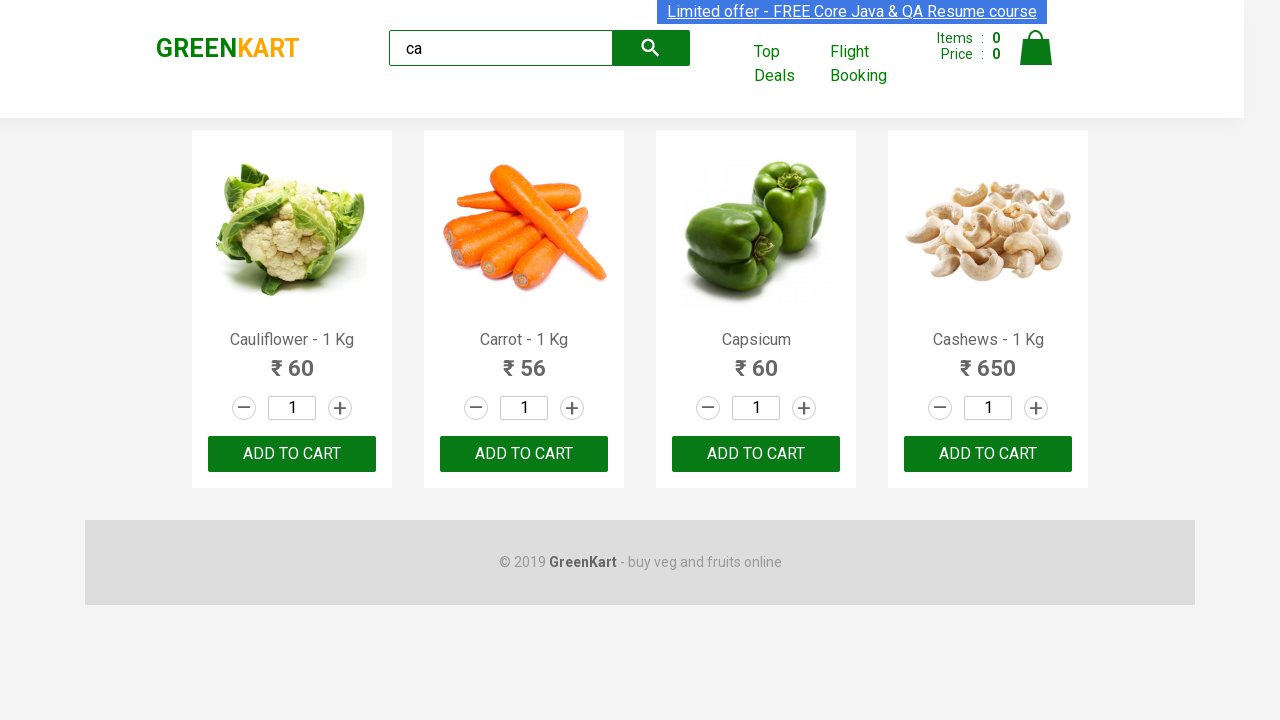

Located all product elements on the page
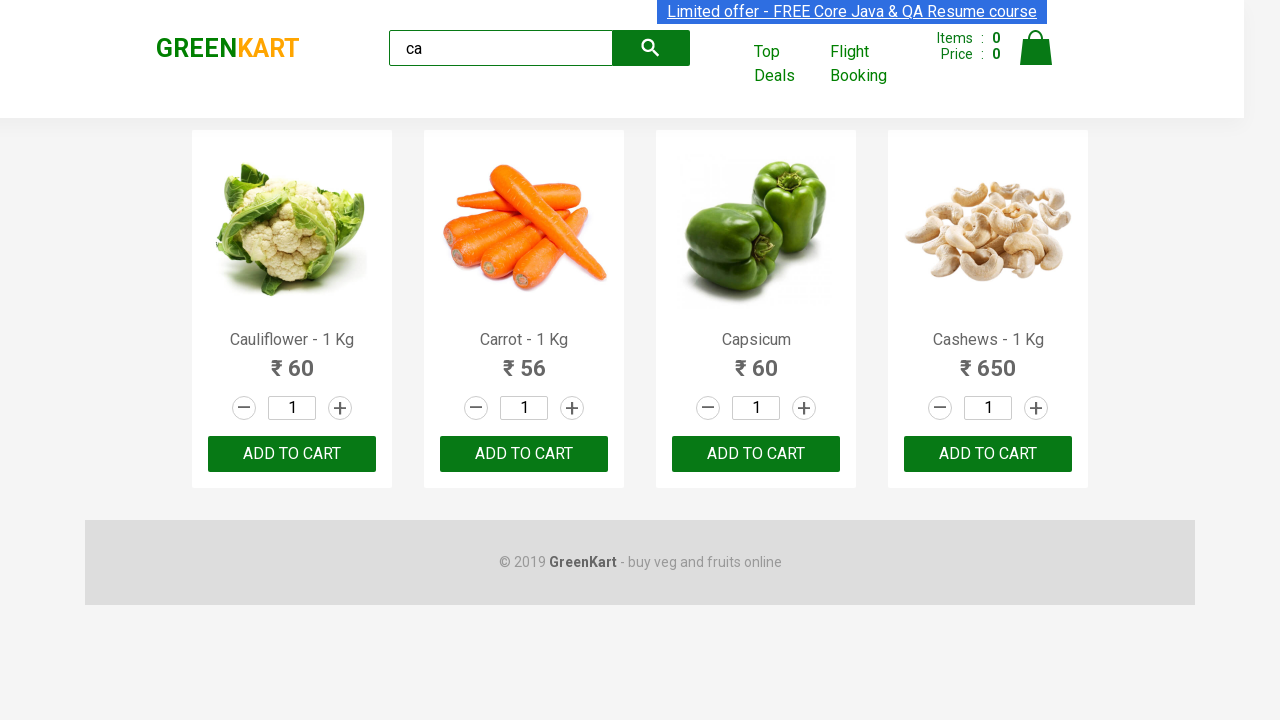

Found Cashews product and clicked Add to Cart button at (988, 454) on .products .product >> nth=3 >> button
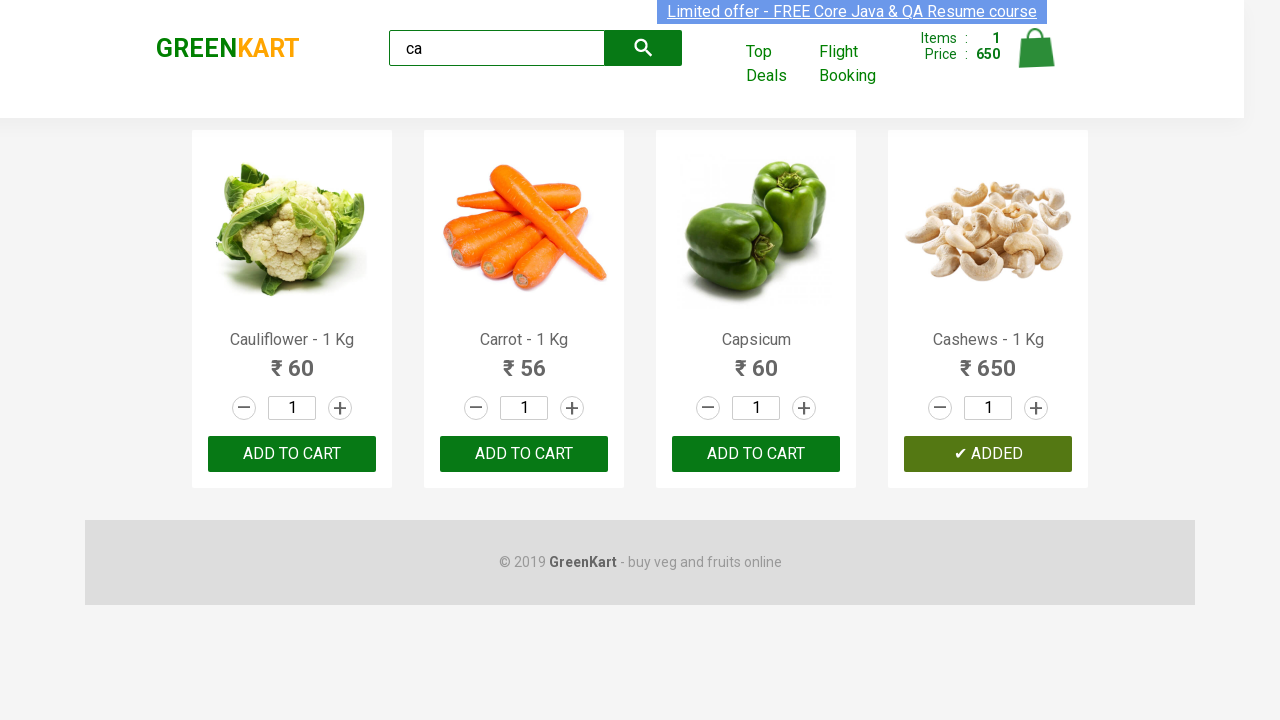

Clicked on cart icon to view cart at (1036, 48) on .cart-icon > img
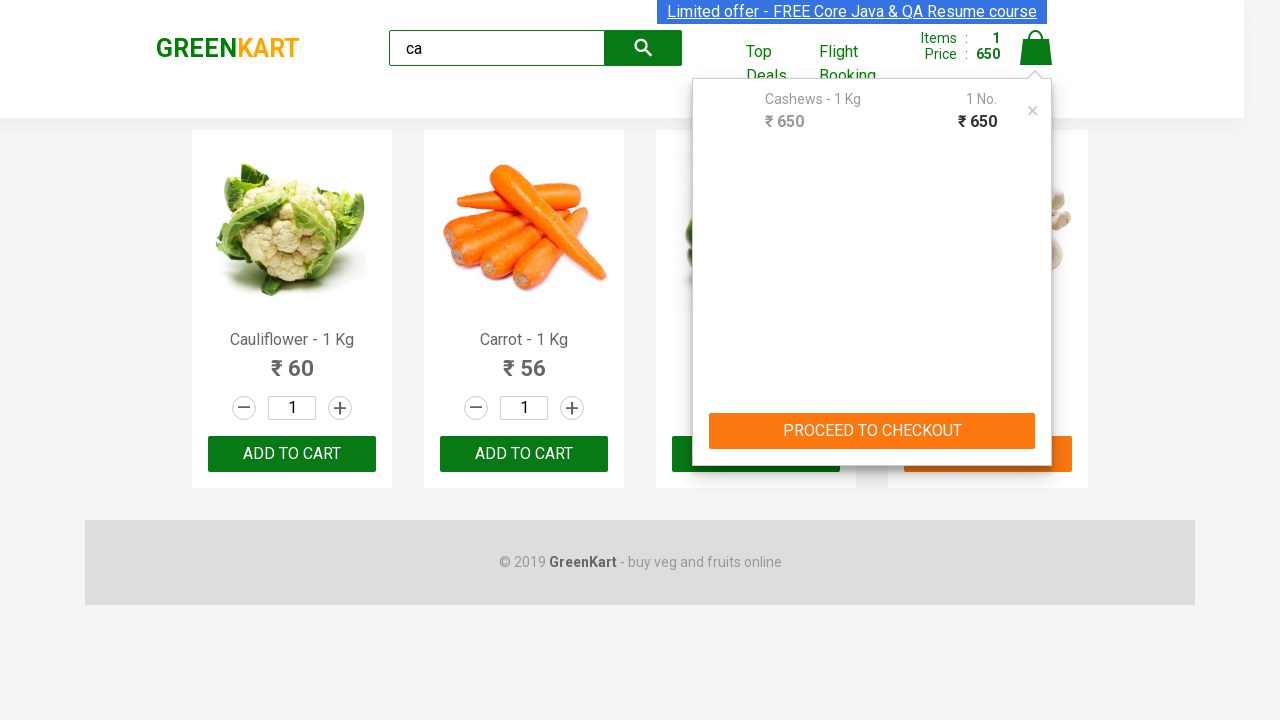

Clicked PROCEED TO CHECKOUT button at (872, 431) on text=PROCEED TO CHECKOUT
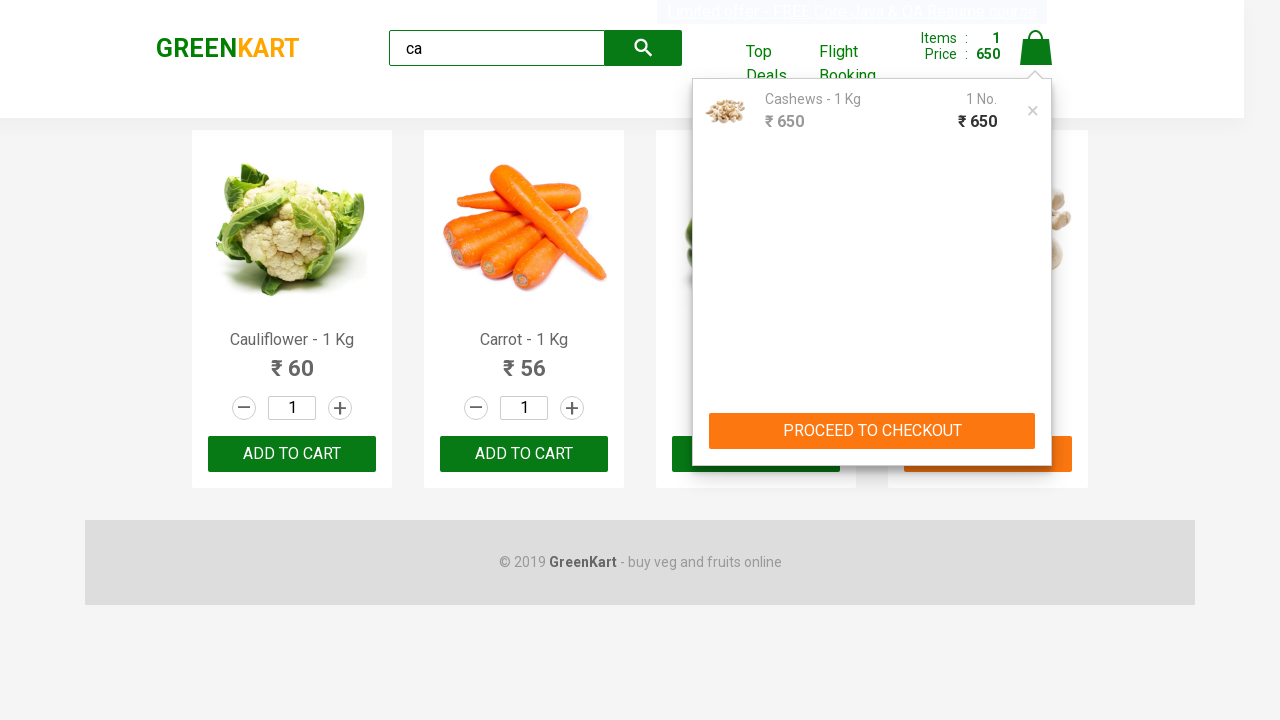

Clicked Place Order button to initiate checkout at (1036, 420) on text=Place Order
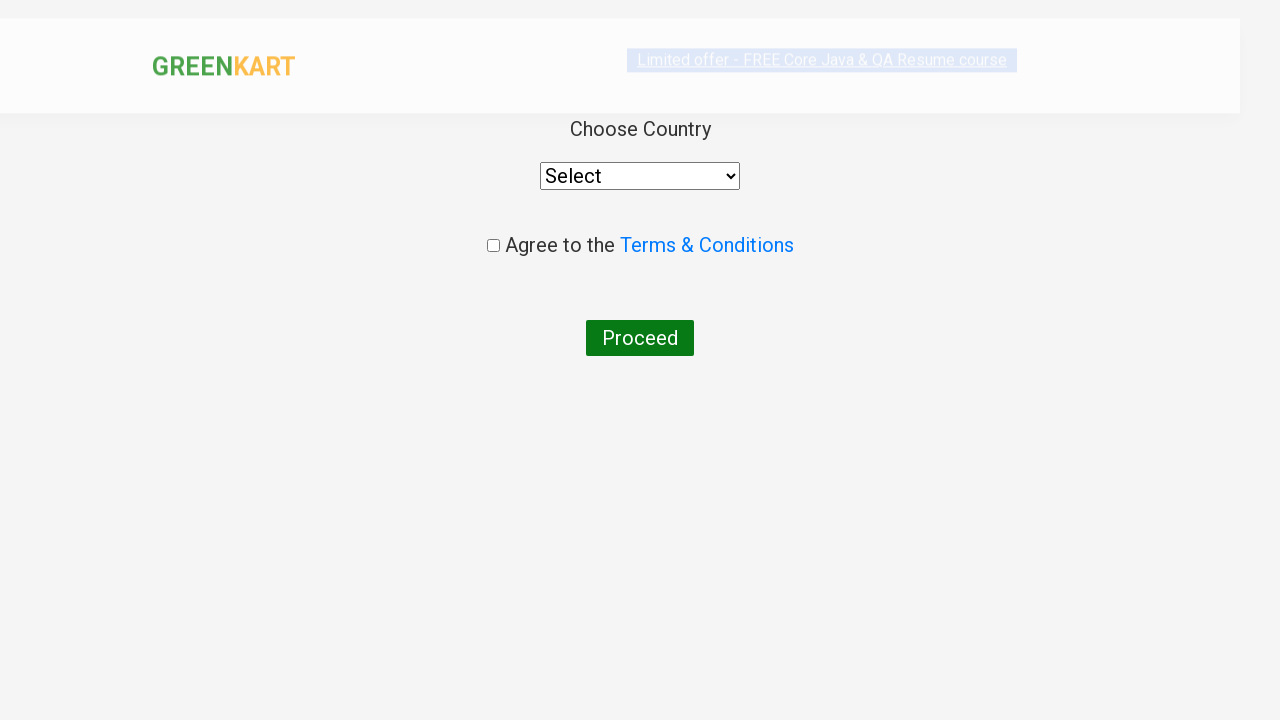

Selected Ireland from country dropdown on select
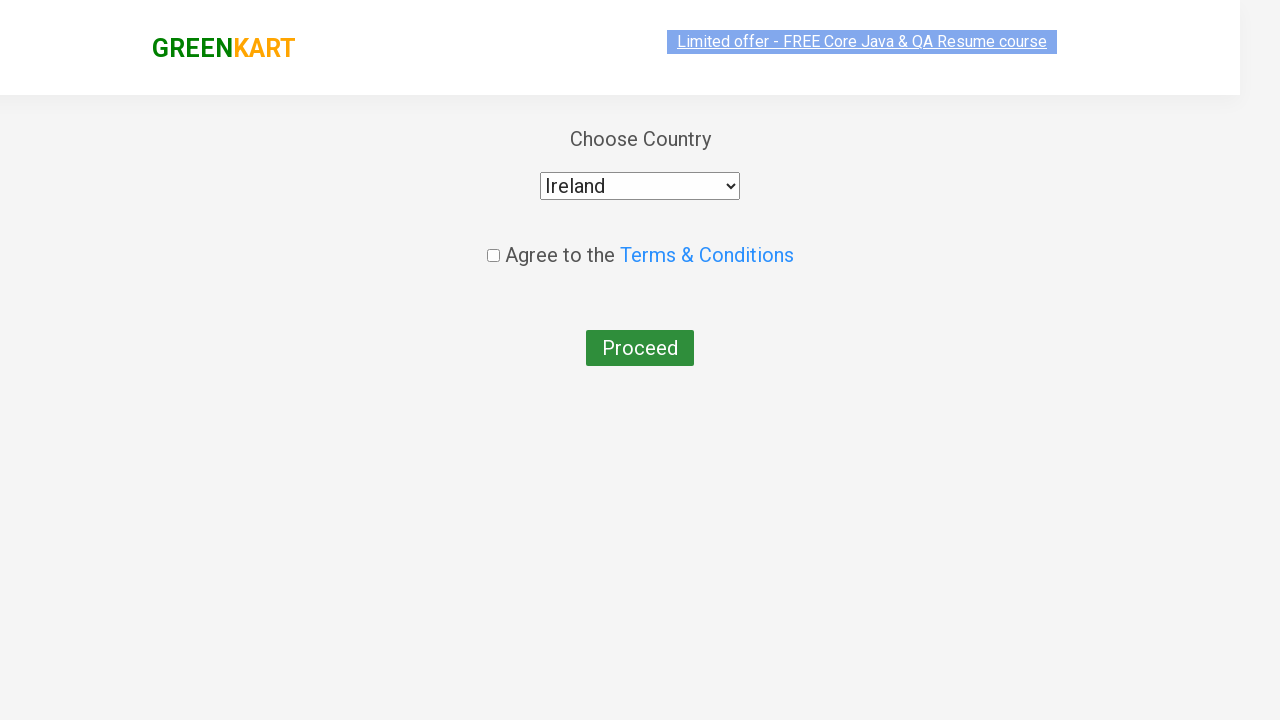

Waited for page to update after country selection
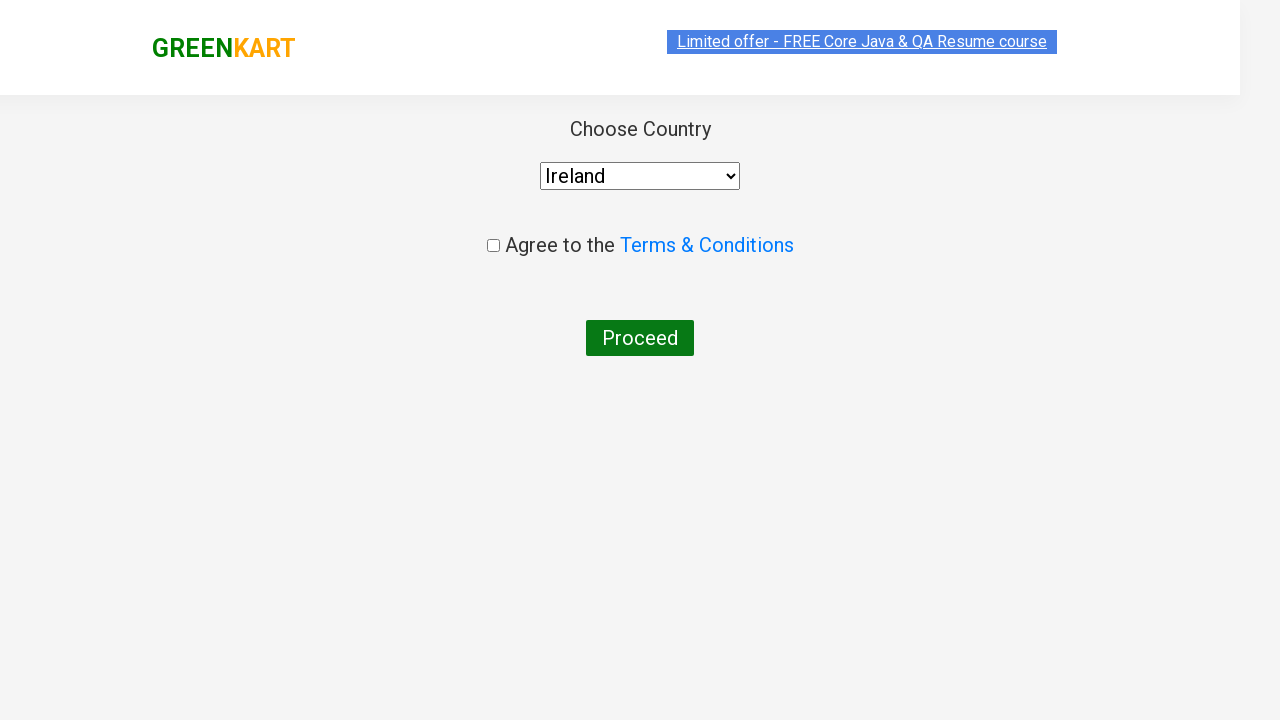

Checked the terms and conditions agreement checkbox at (493, 246) on .chkAgree
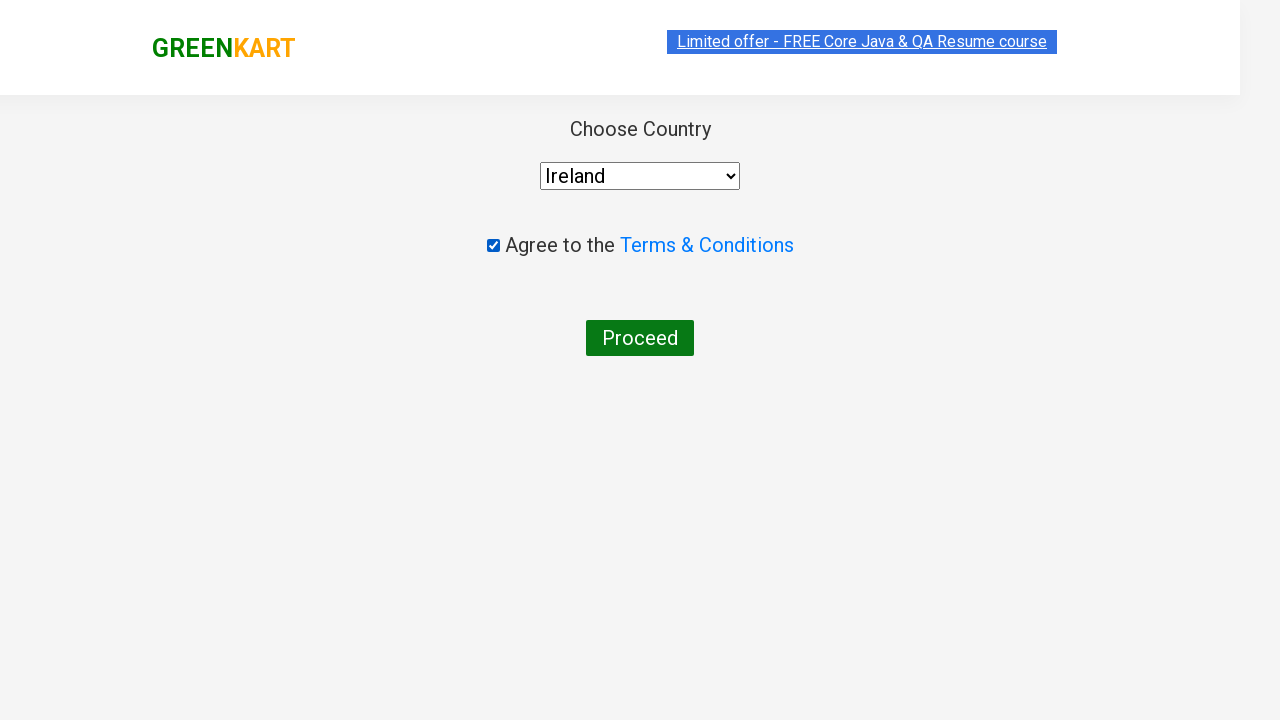

Clicked Proceed button to complete the order at (640, 338) on text=Proceed
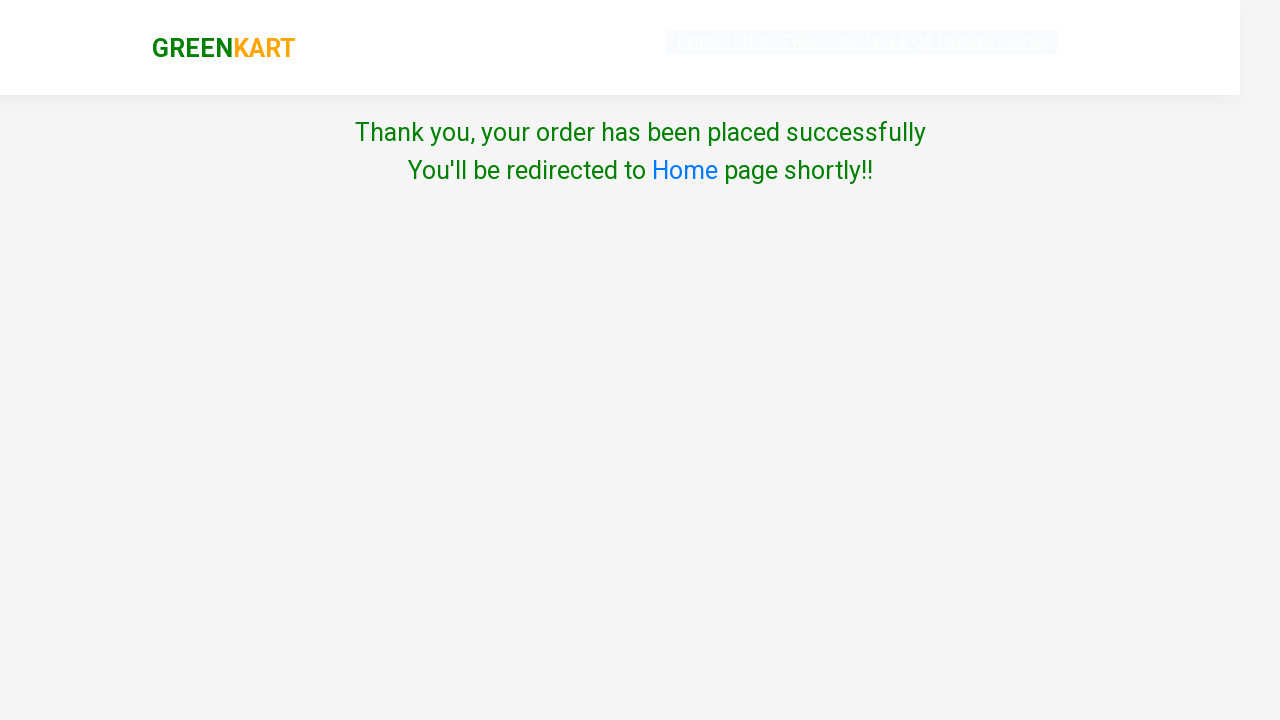

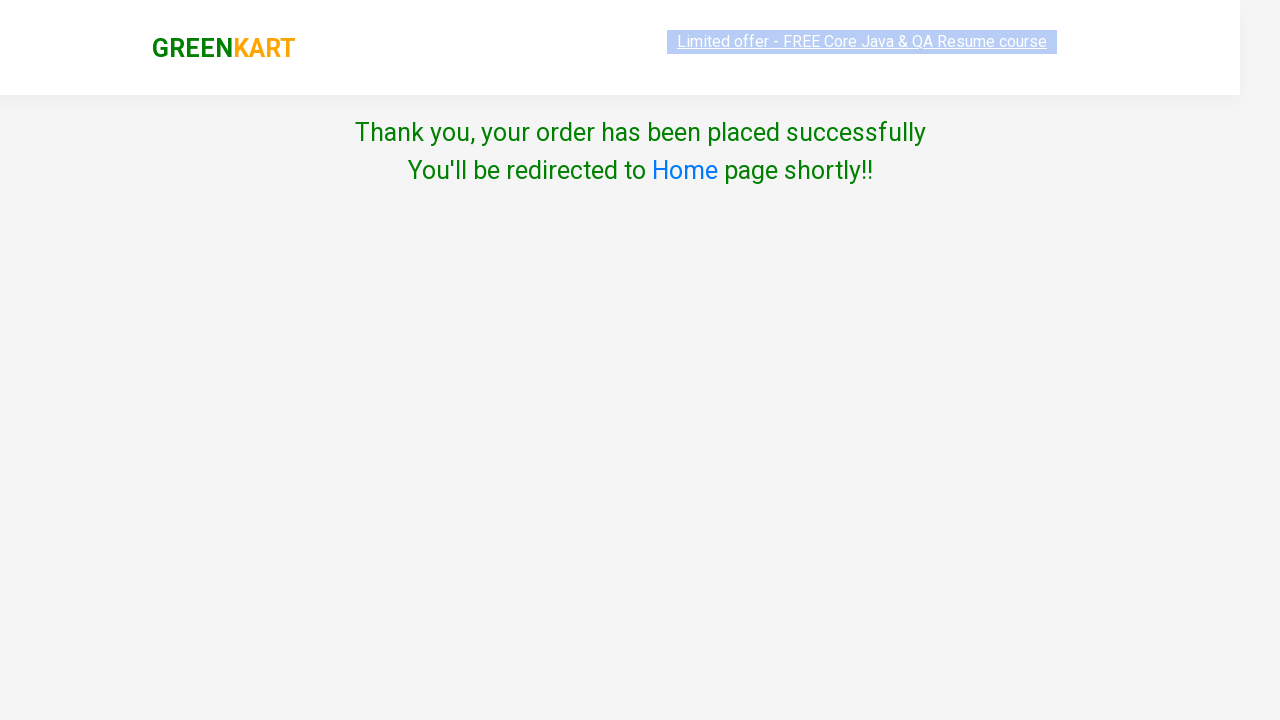